Solves a math captcha by retrieving a value from an element attribute, calculating the result, and submitting the form with robot verification checkboxes

Starting URL: http://suninjuly.github.io/get_attribute.html

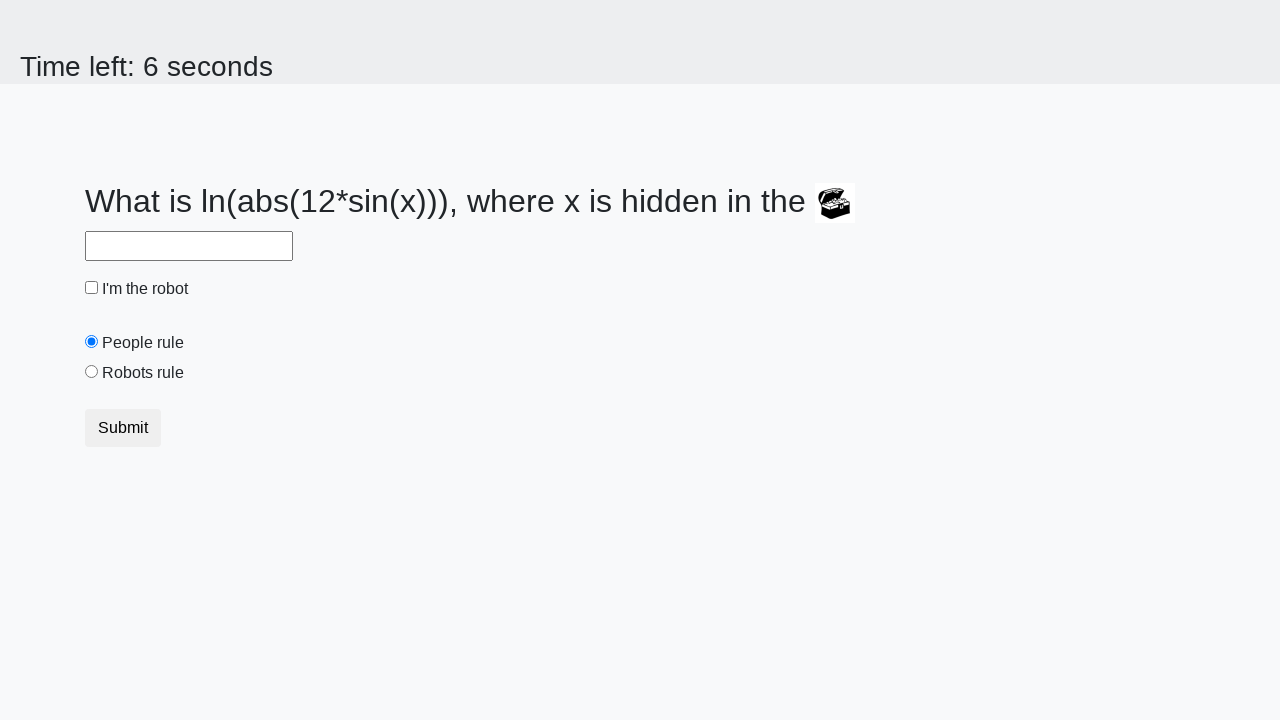

Retrieved valuex attribute from treasure element
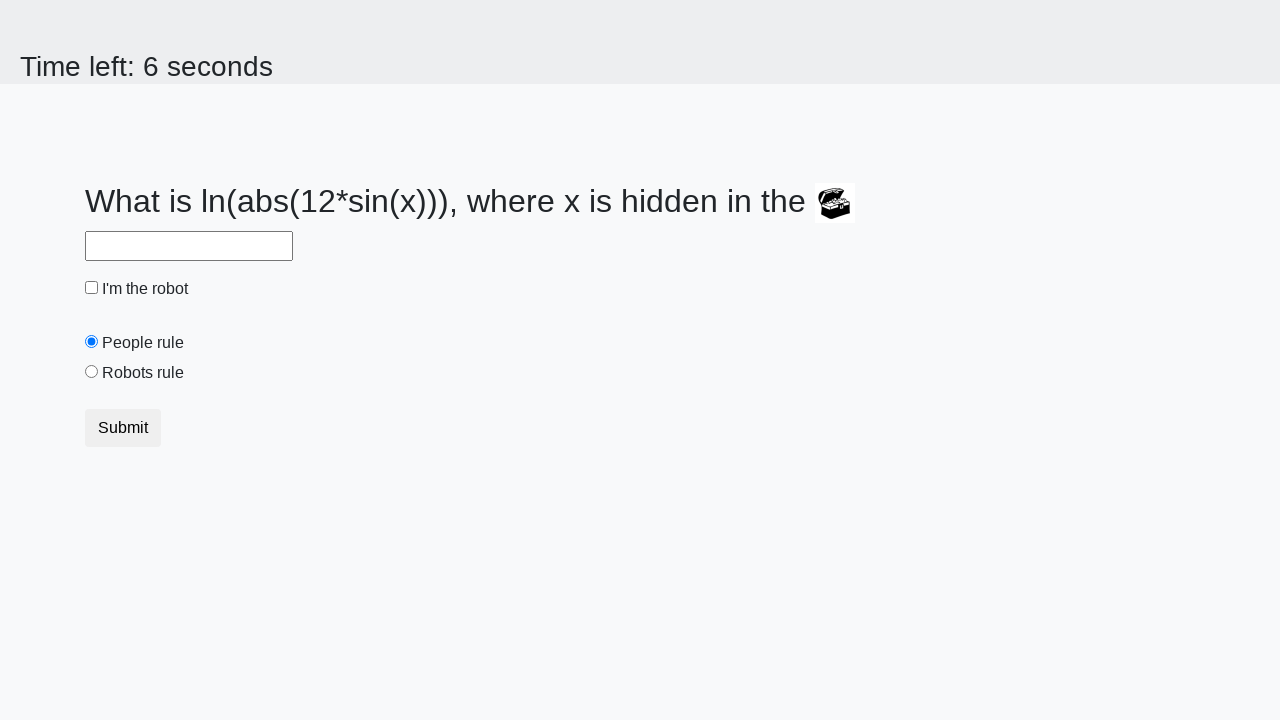

Calculated math formula result: log(abs(12 * sin(x)))
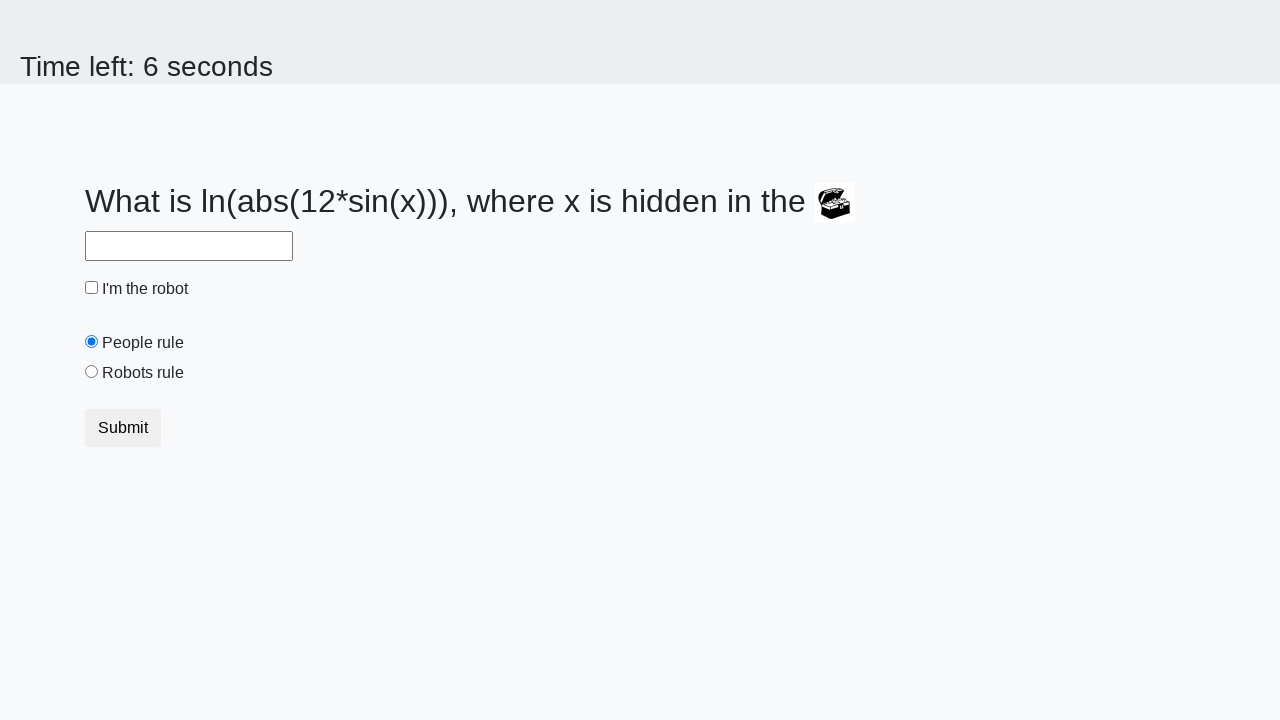

Filled answer field with calculated value on #answer
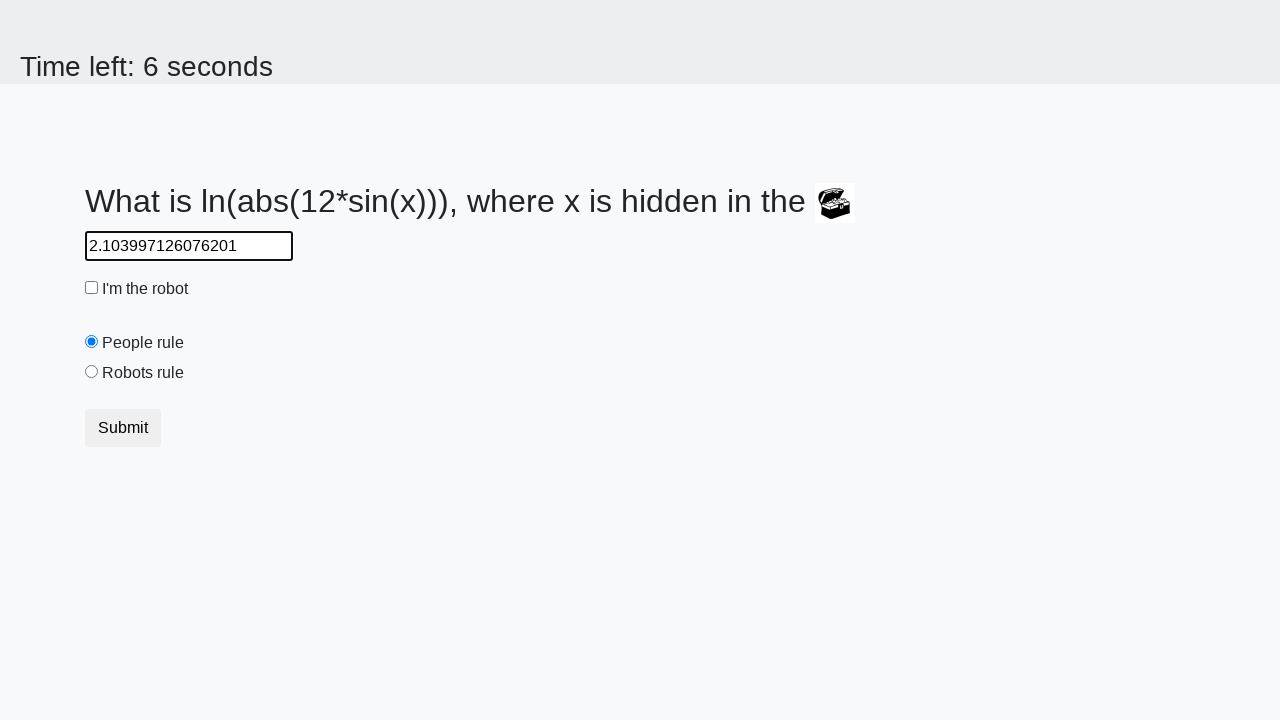

Clicked robot checkbox at (92, 288) on #robotCheckbox
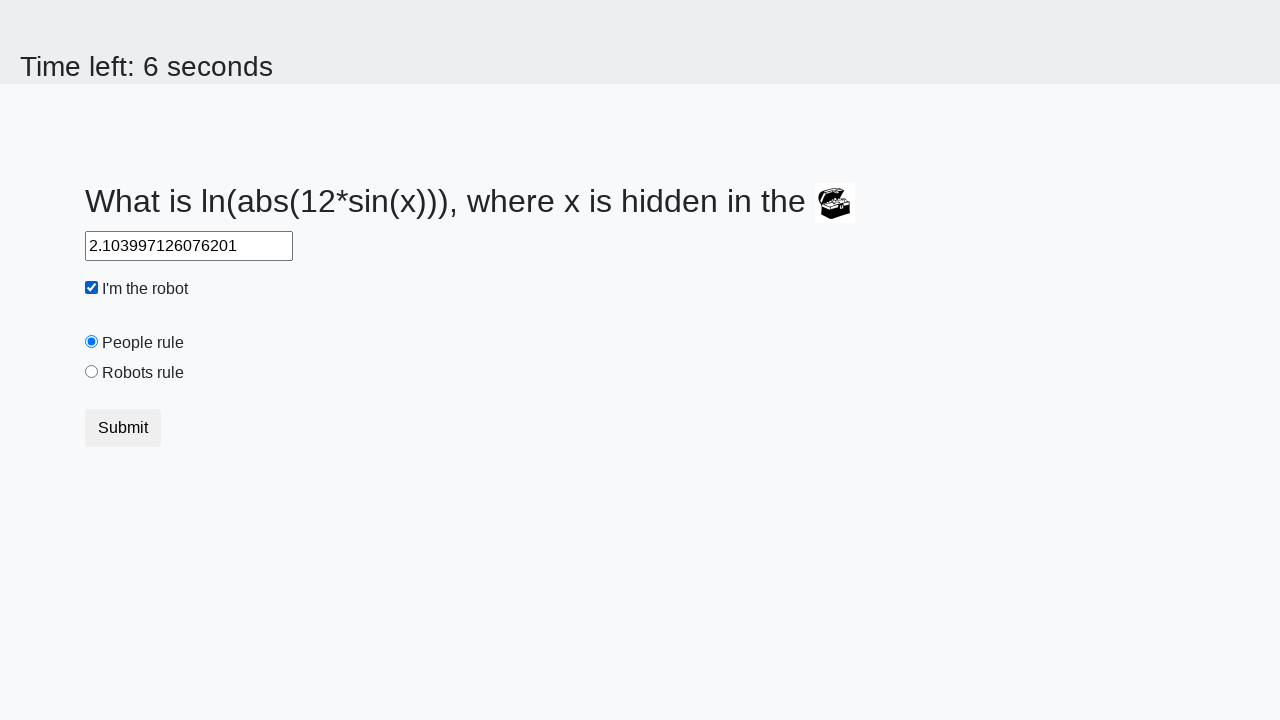

Clicked robots rule radio button at (92, 372) on #robotsRule
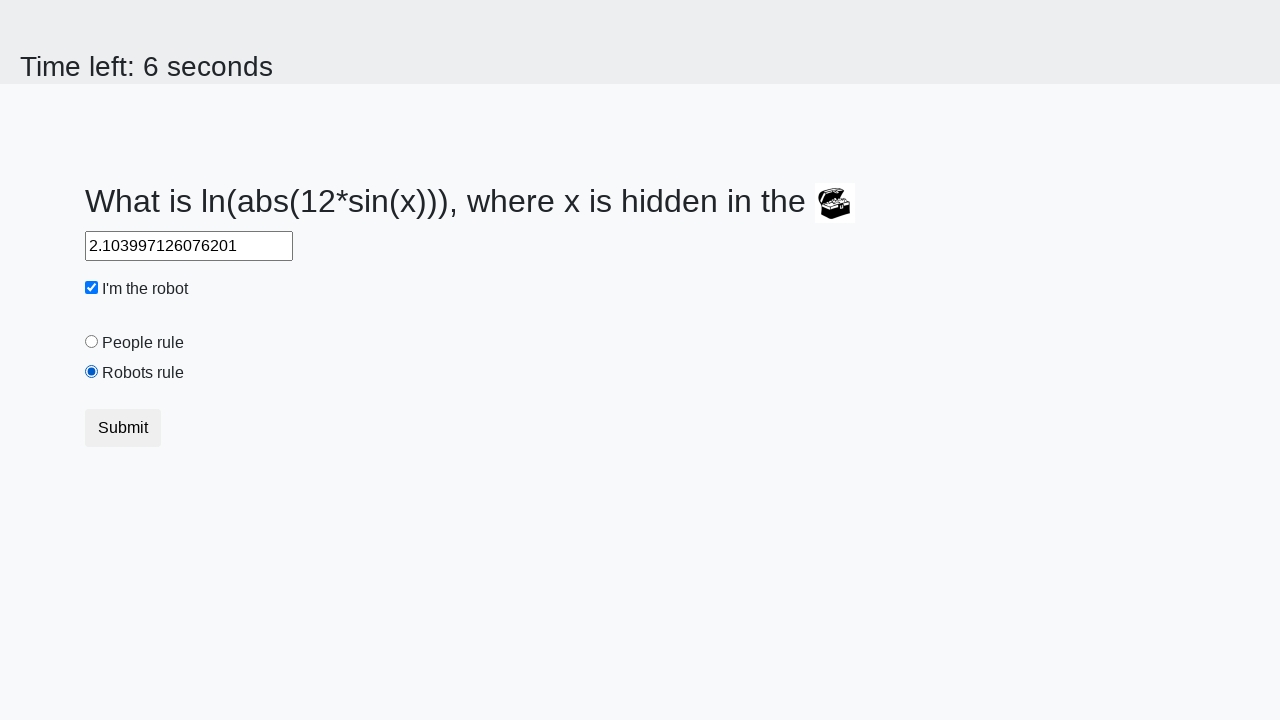

Clicked submit button to submit form at (123, 428) on .btn
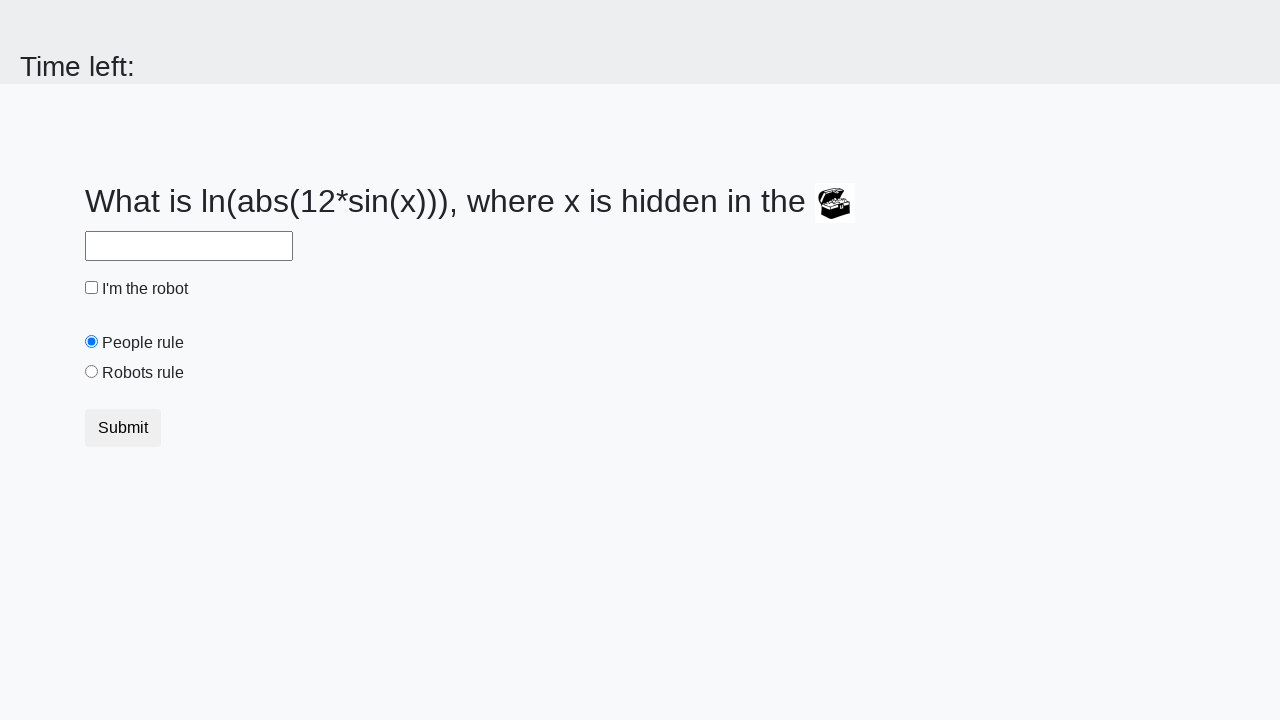

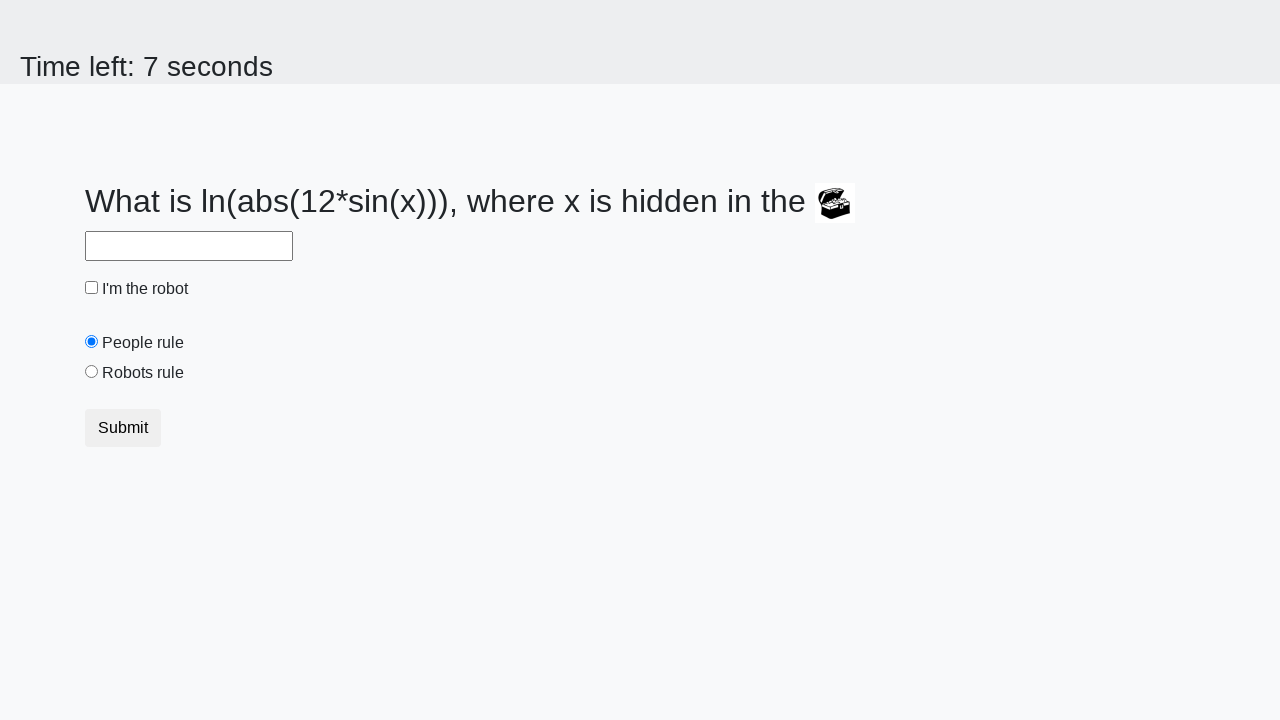